Tests JavaScript alert popup handling by clicking a button that triggers an alert and then accepting/dismissing the alert dialog

Starting URL: https://rahulshettyacademy.com/AutomationPractice/

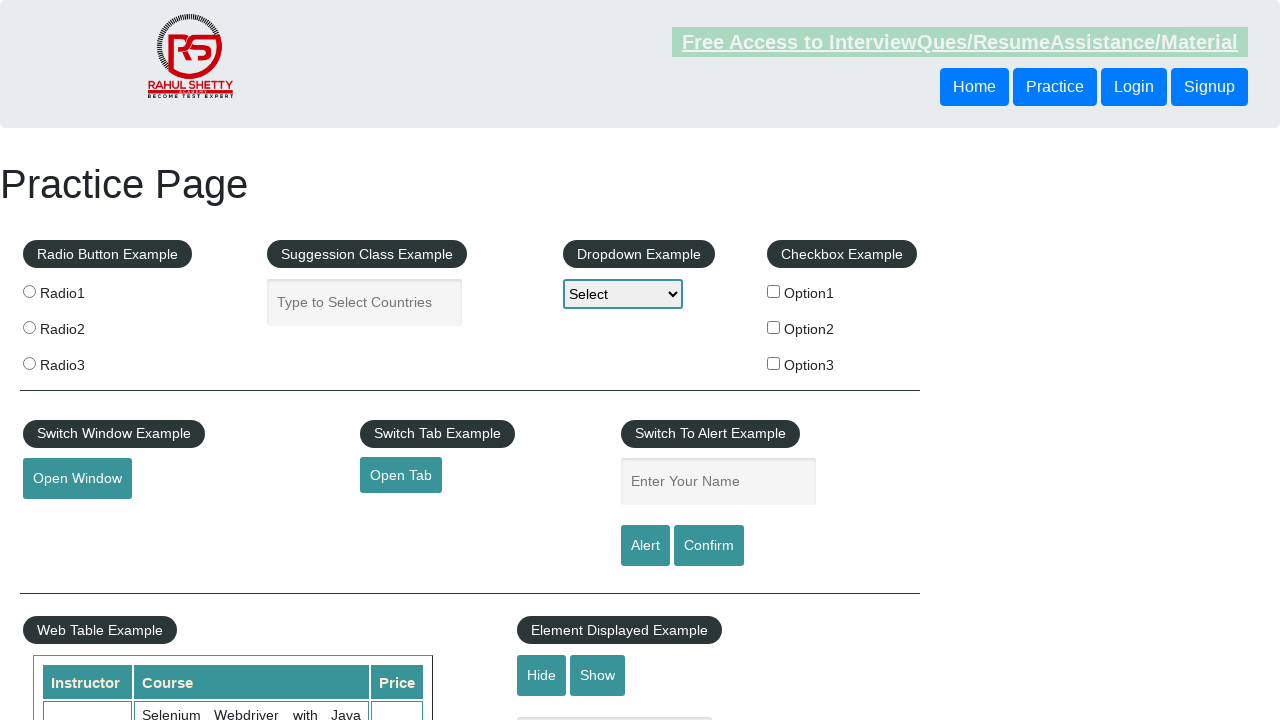

Clicked alert button to trigger JavaScript alert at (645, 546) on #alertbtn
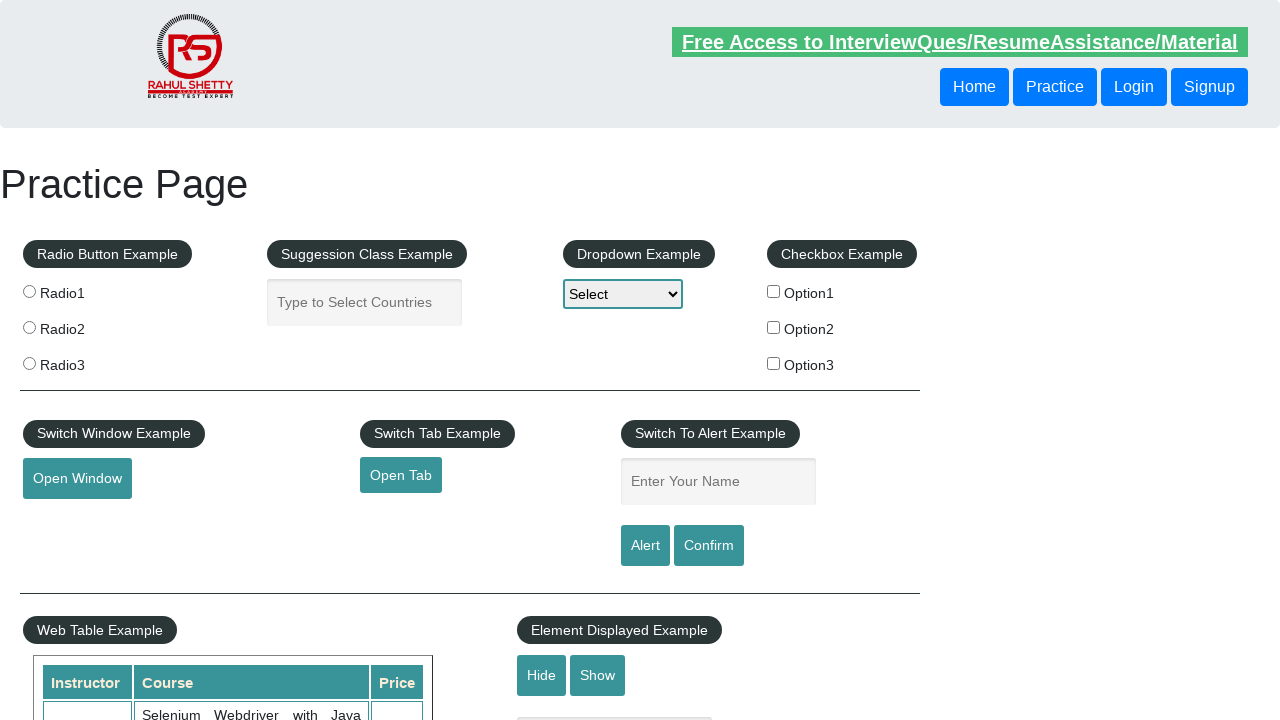

Set up dialog handler to accept alerts
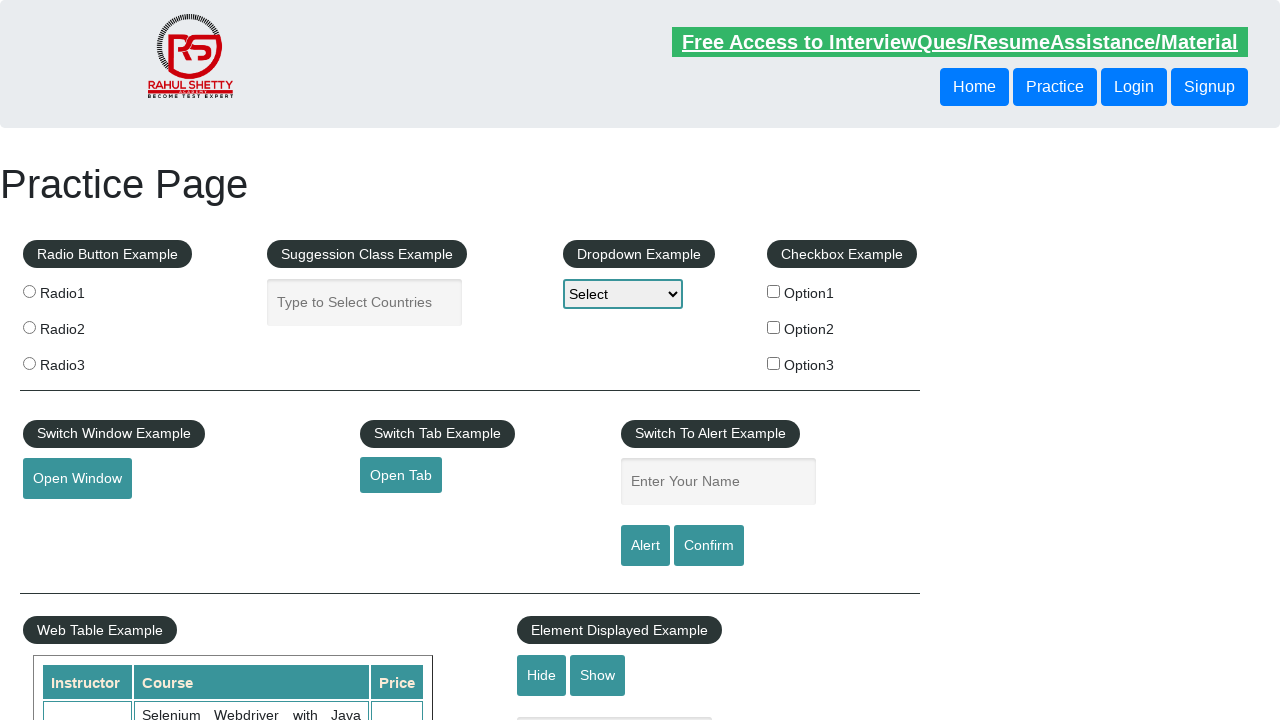

Set up one-time dialog handler to accept next alert
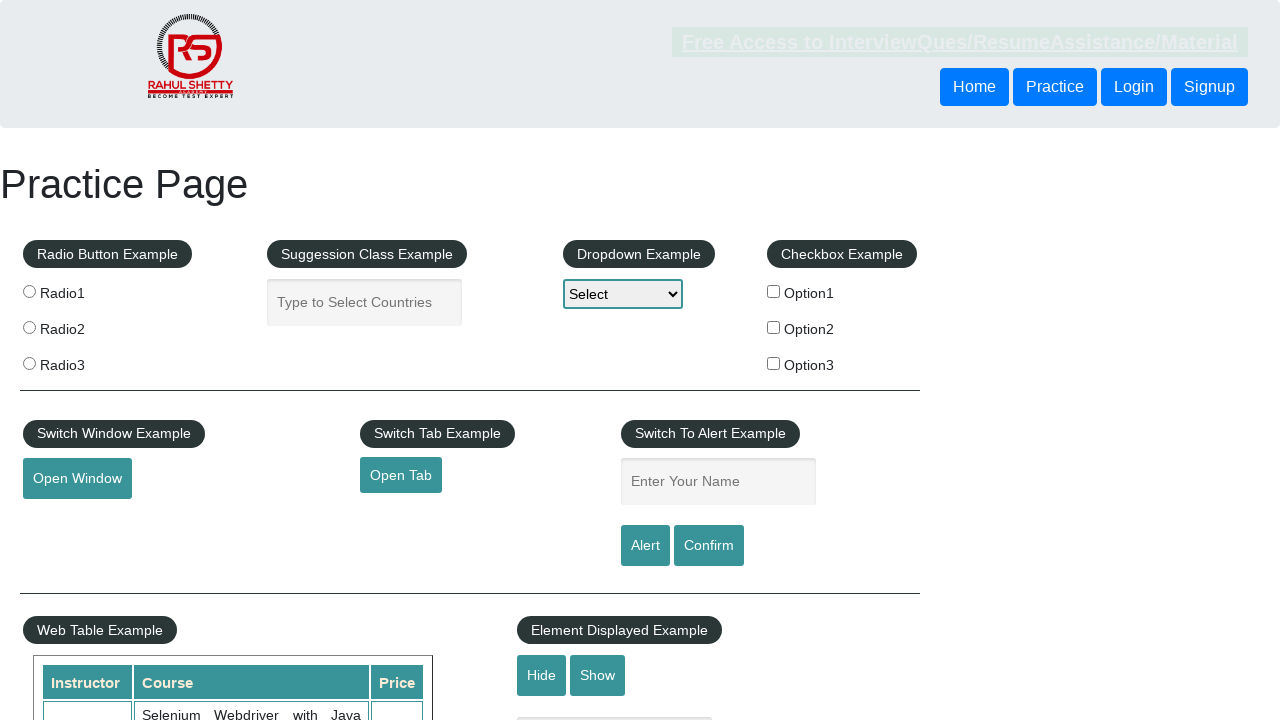

Clicked alert button to trigger JavaScript alert and accepted it at (645, 546) on #alertbtn
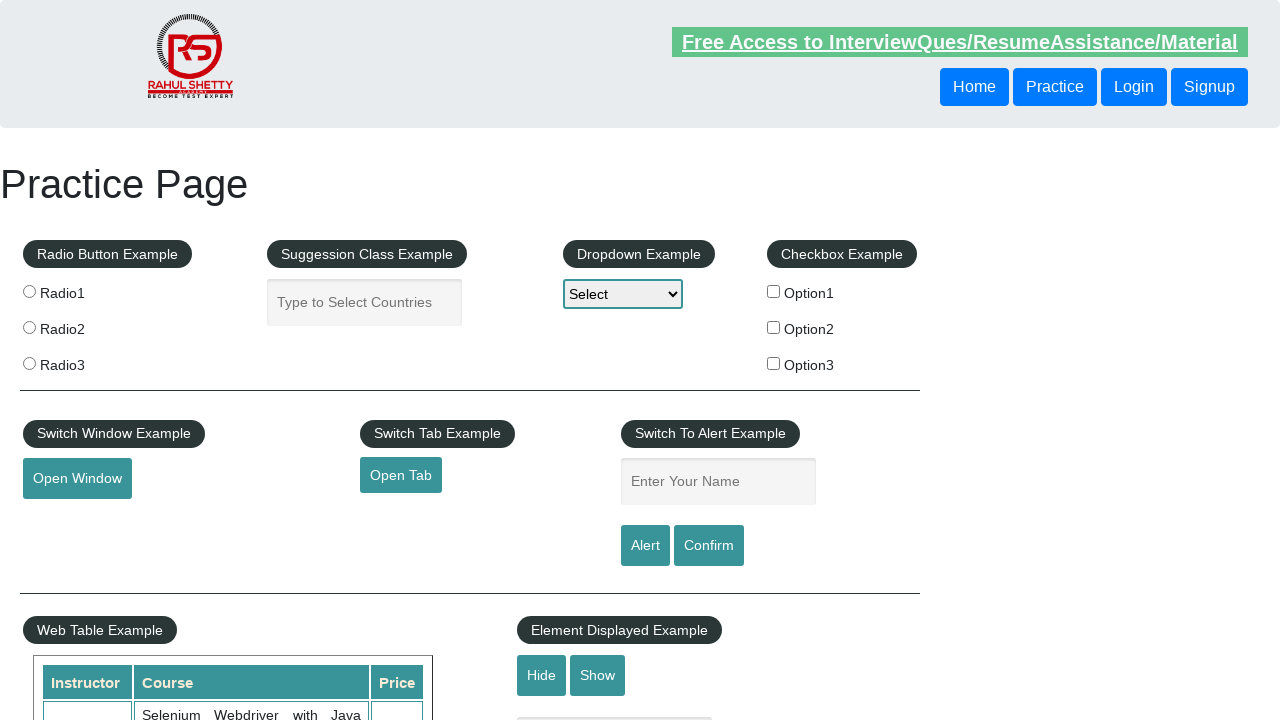

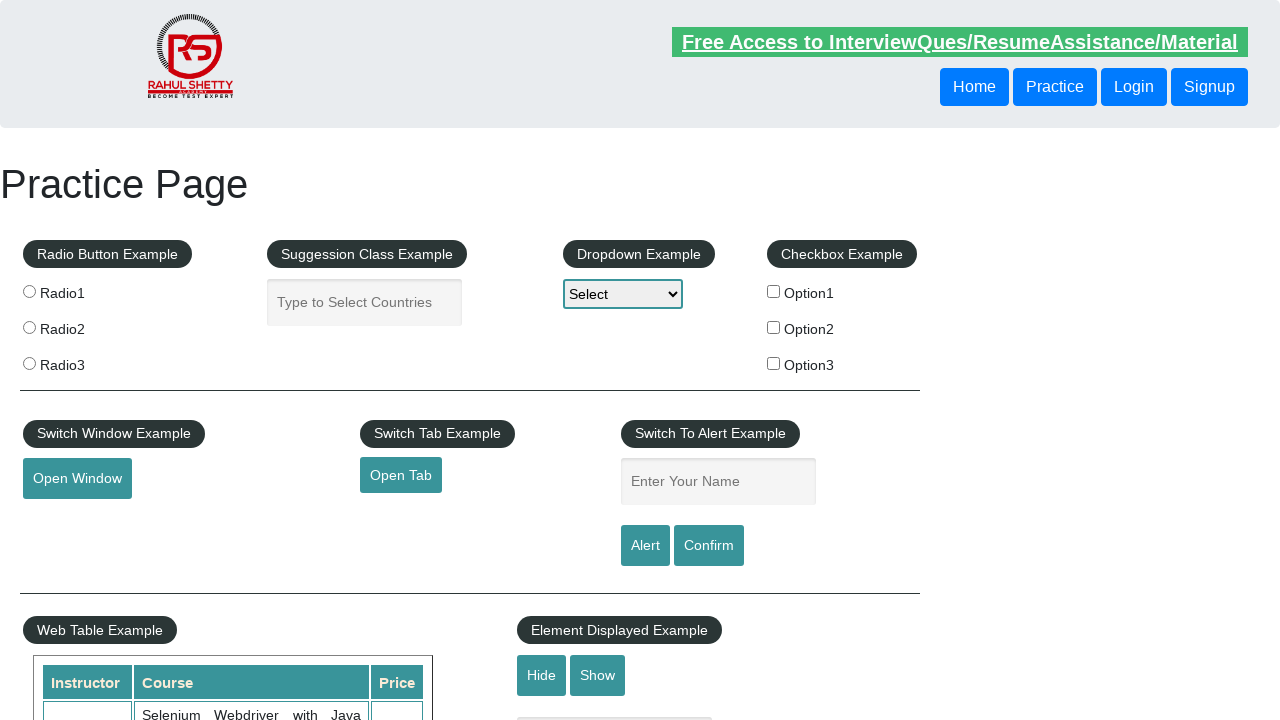